Navigates to the Mars news page and waits for news content to load

Starting URL: https://data-class-mars.s3.amazonaws.com/Mars/index.html

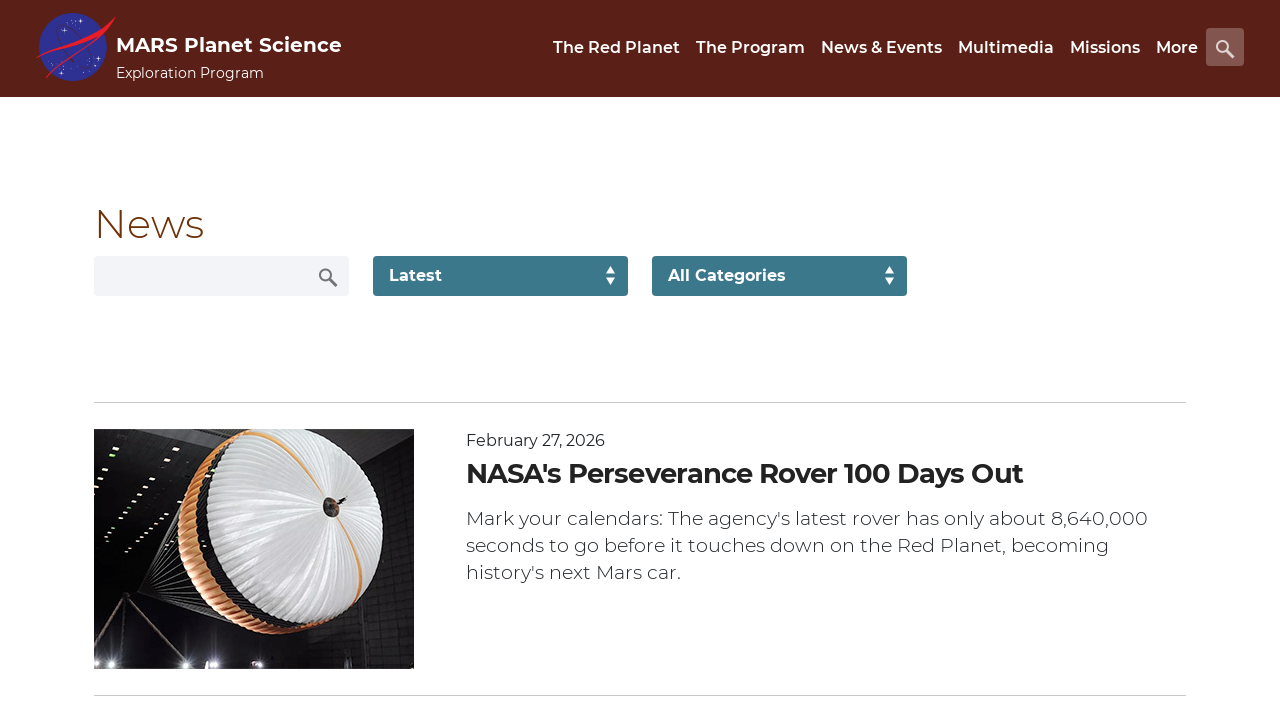

Navigated to Mars news page
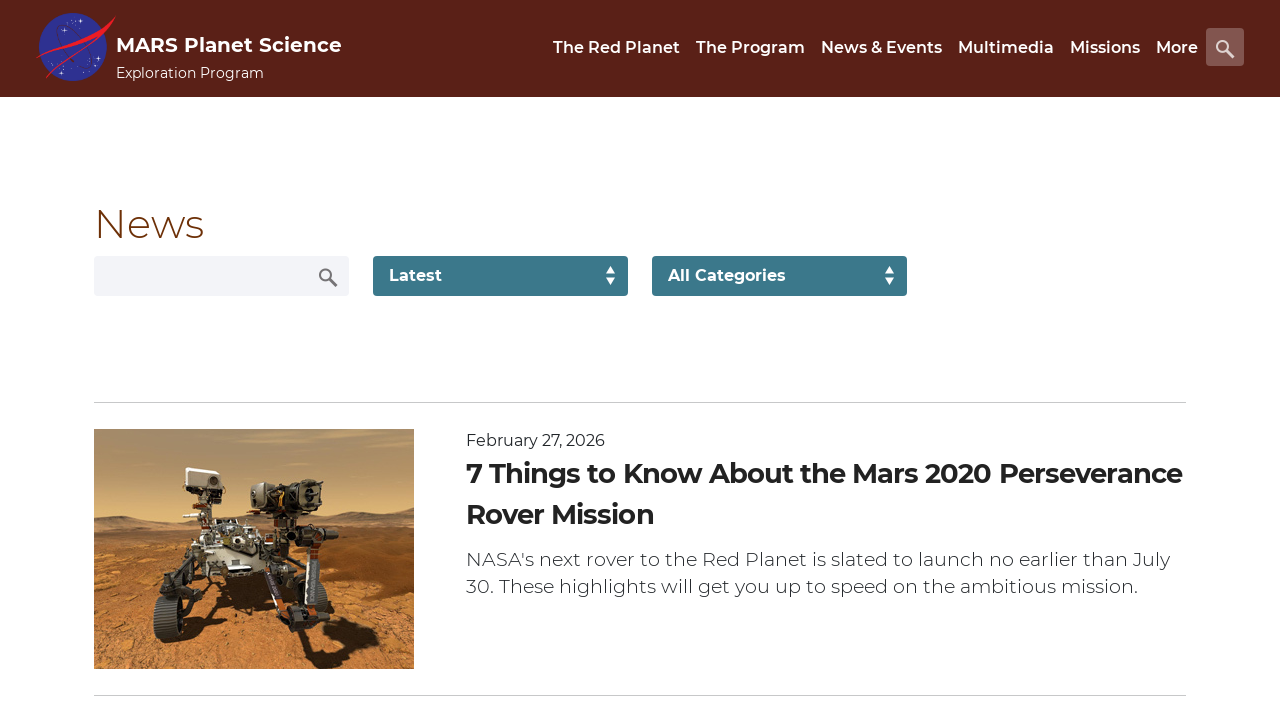

News content container loaded
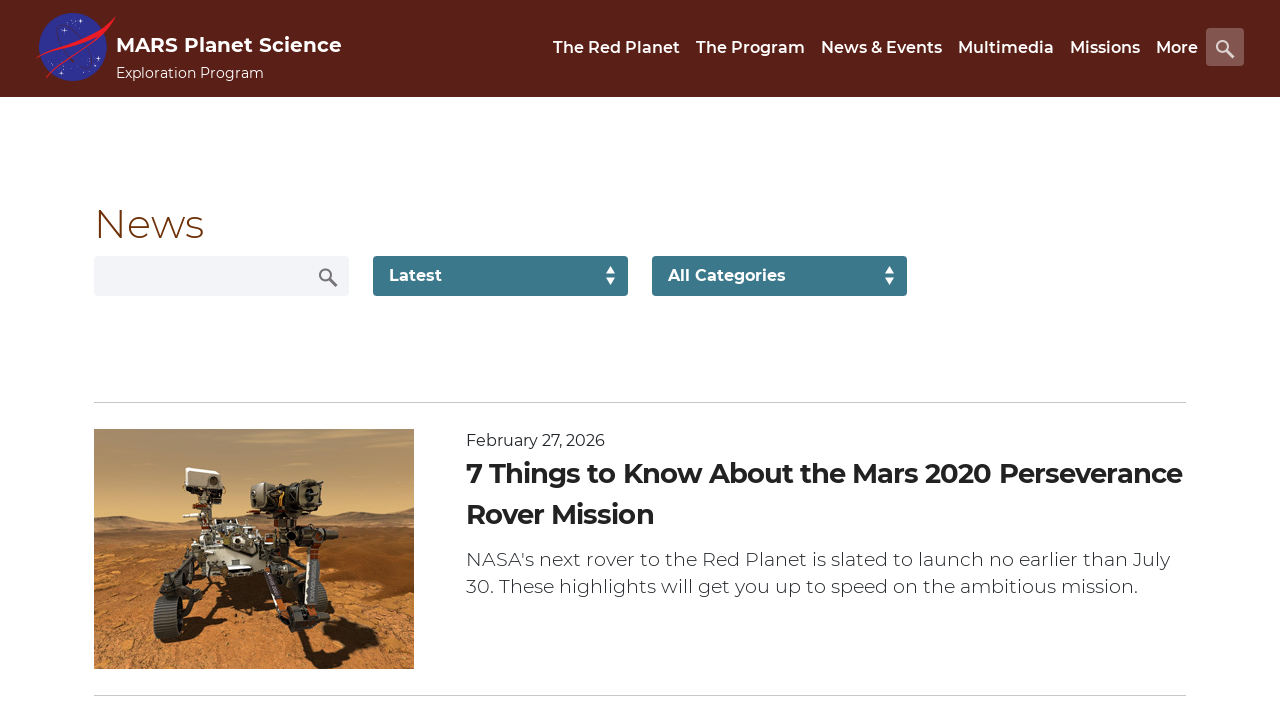

News title element is present
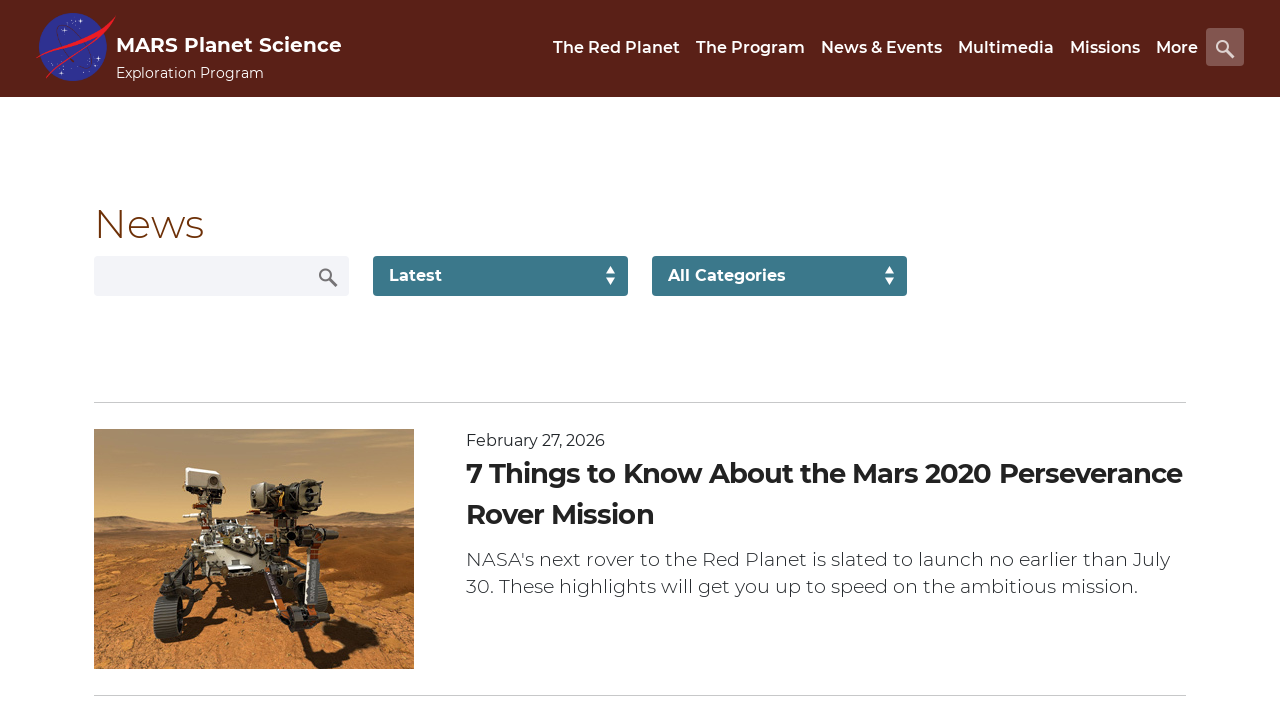

Article teaser body element is present
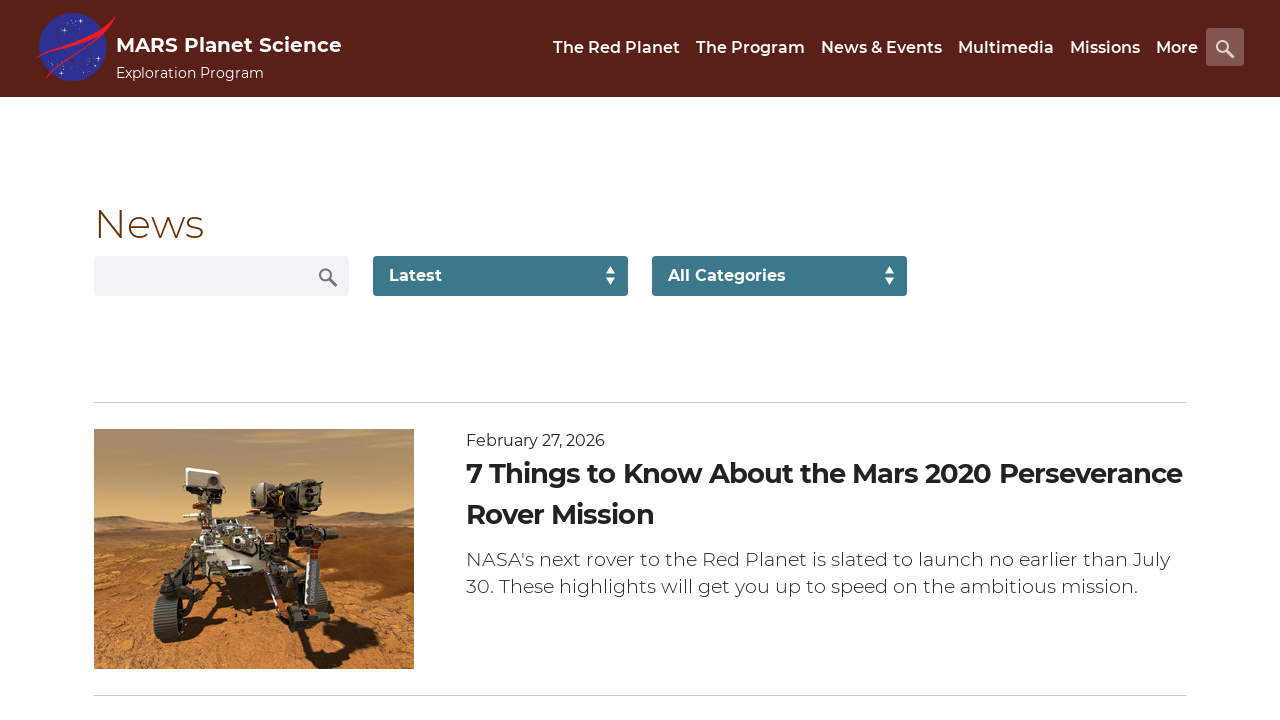

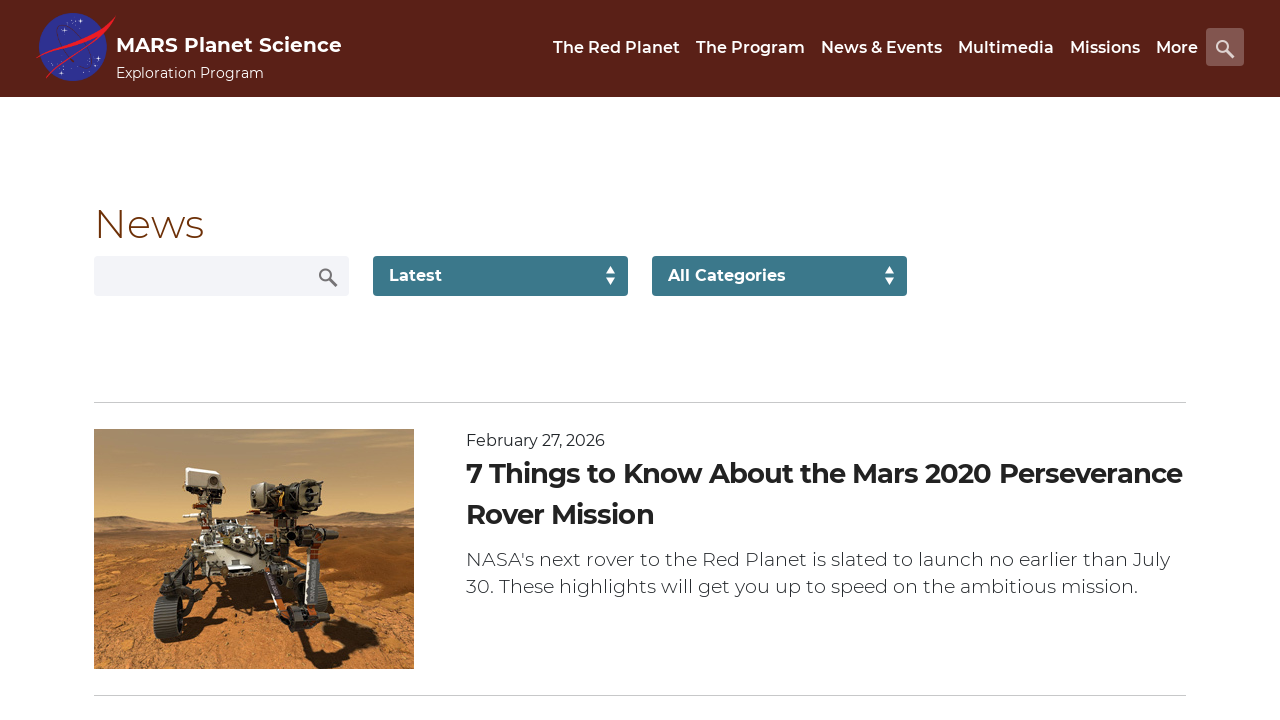